Tests Material Angular radio button selection for 'Summer' option, then navigates to checkbox examples to test selecting and deselecting 'Checked' and 'Indeterminate' checkboxes.

Starting URL: https://material.angular.io/components/radio/examples

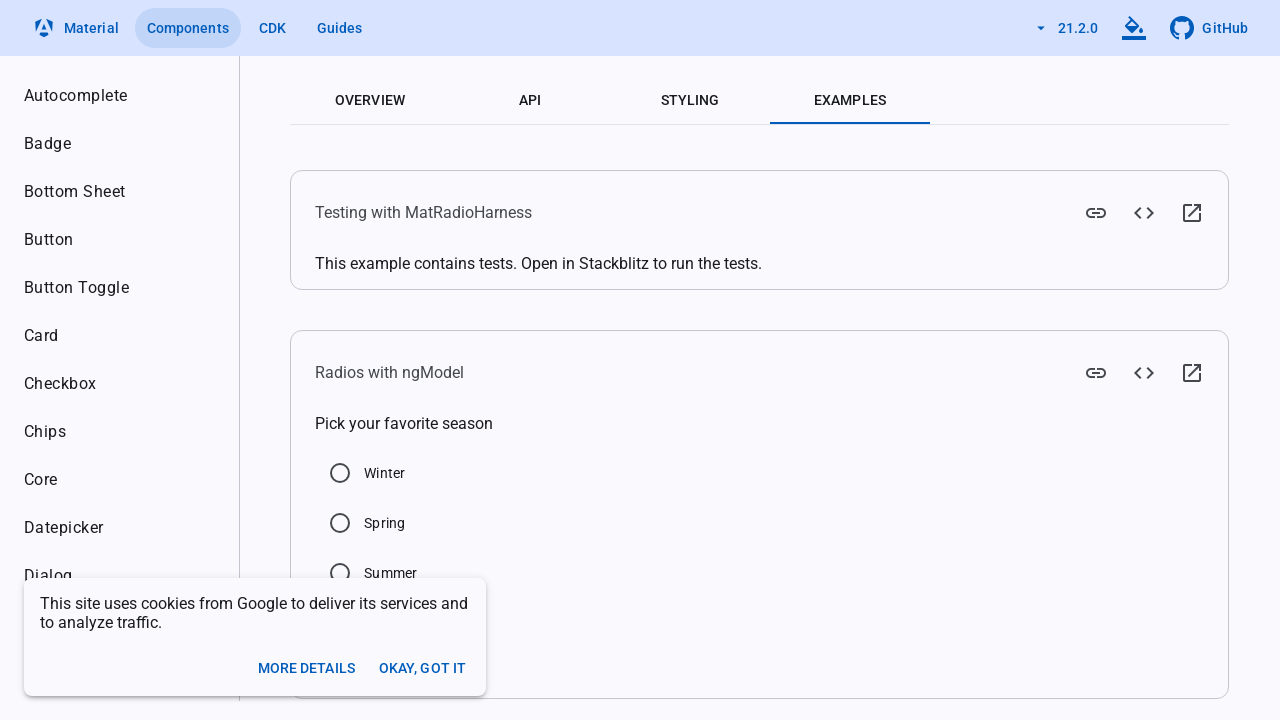

Scrolled Summer radio button into view
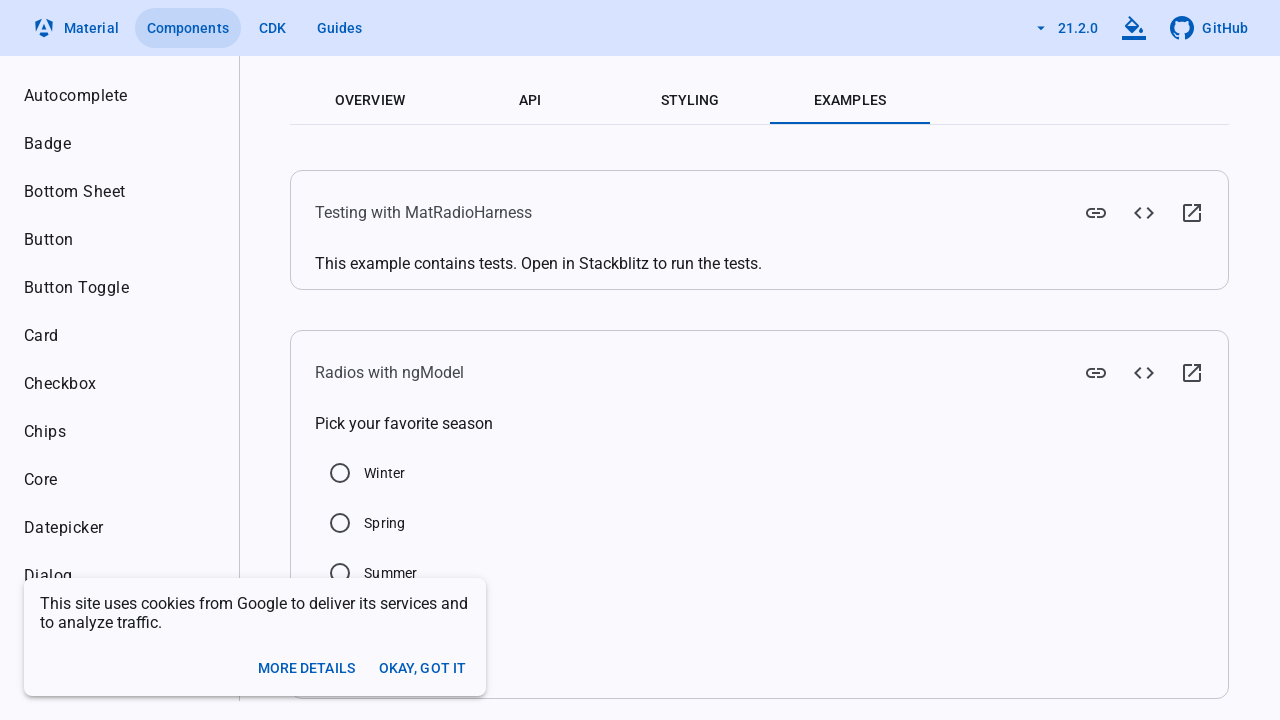

Clicked Summer radio button at (340, 573) on input[value='Summer']
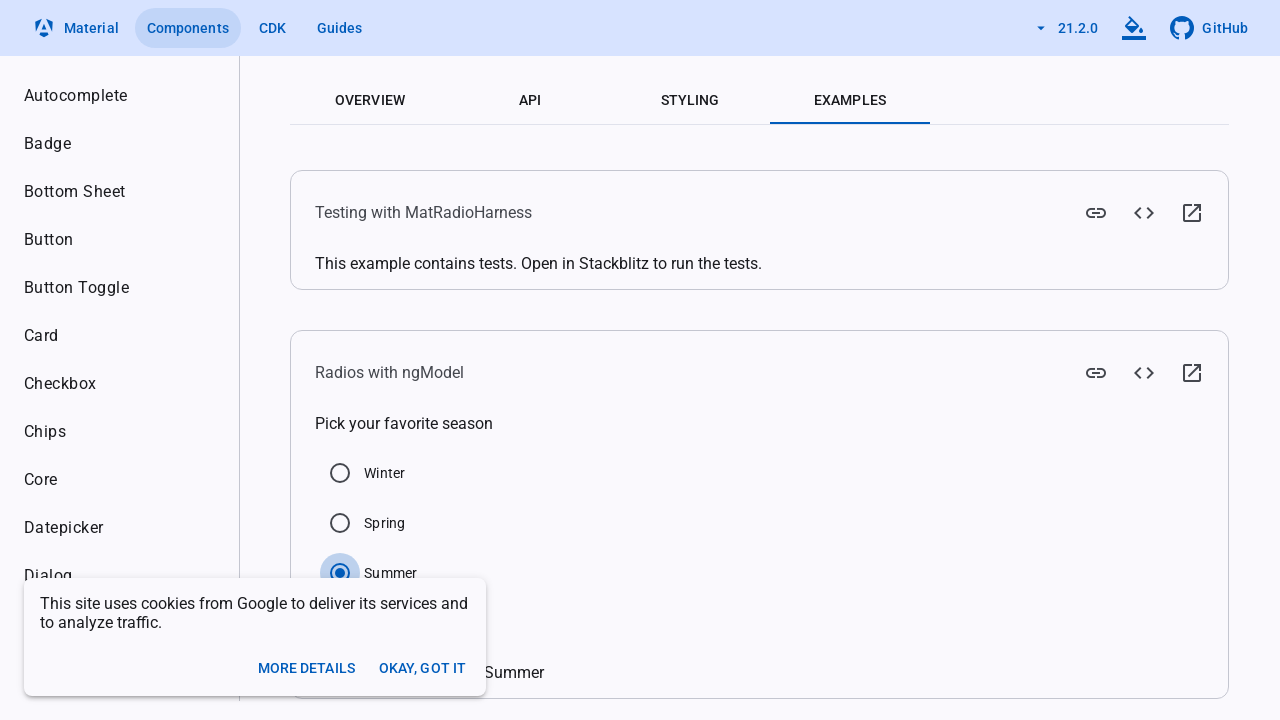

Verified Summer radio button is selected
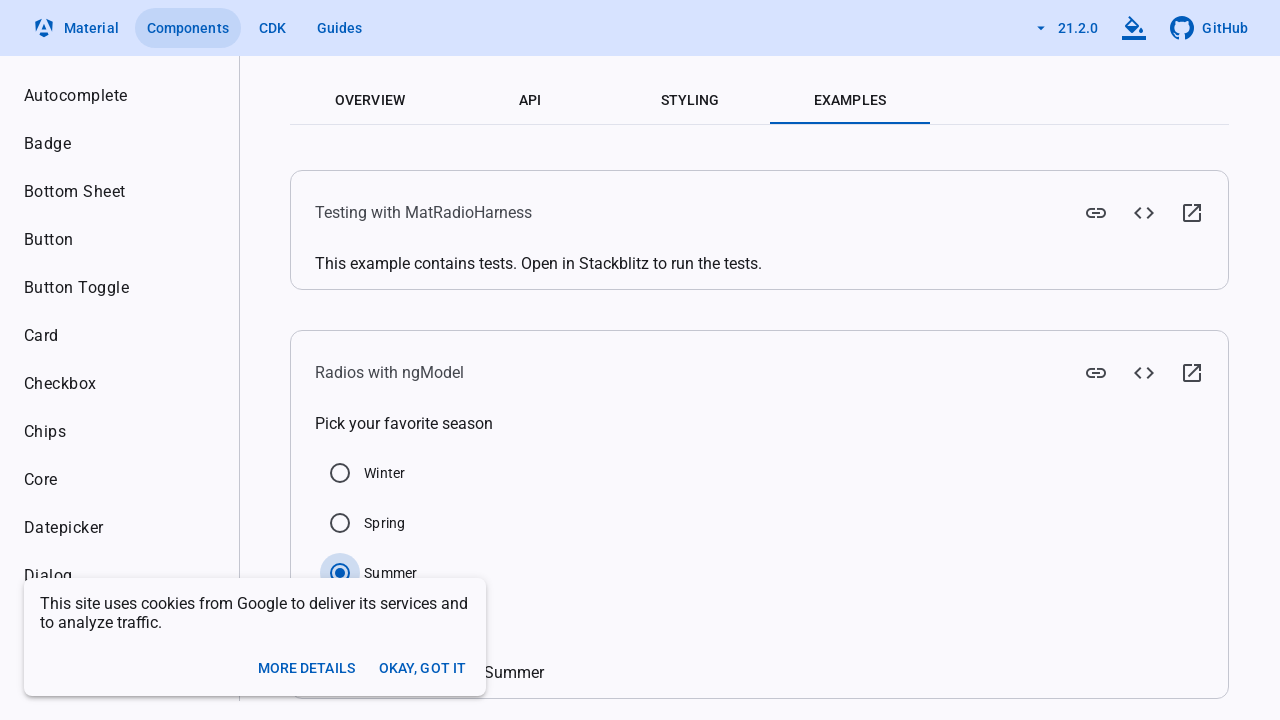

Navigated to checkbox examples page
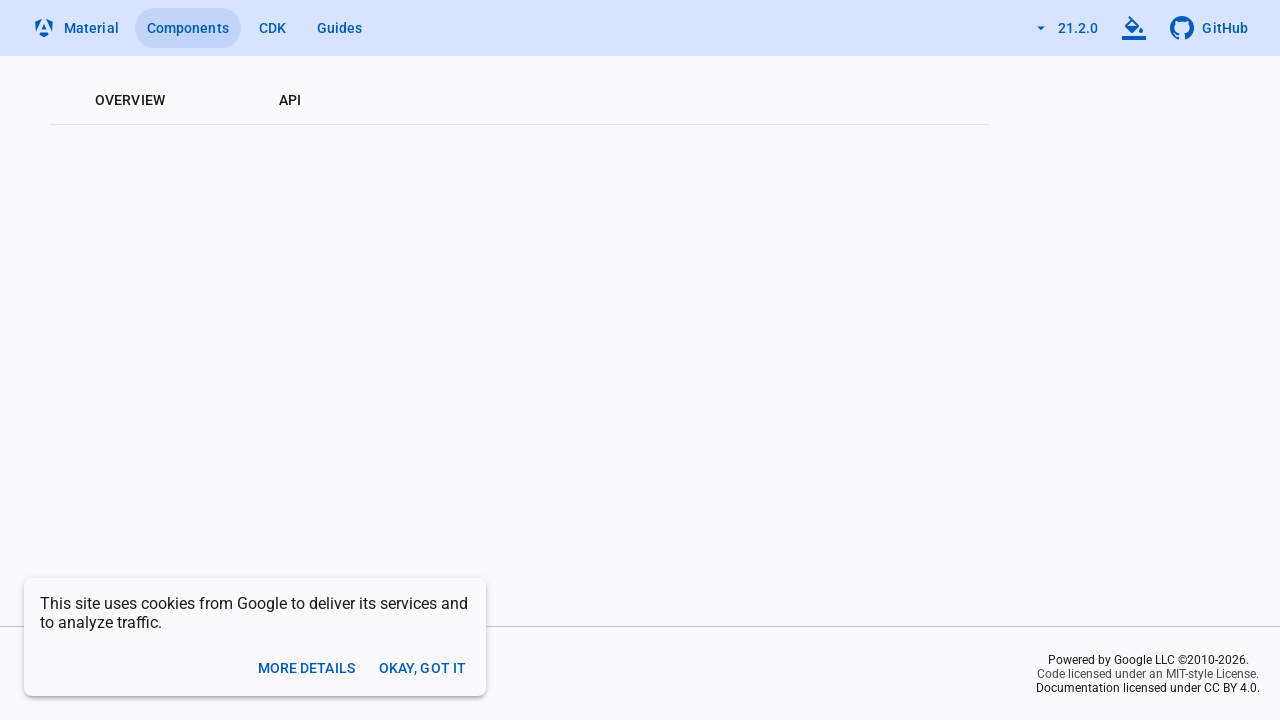

Checkbox examples page loaded
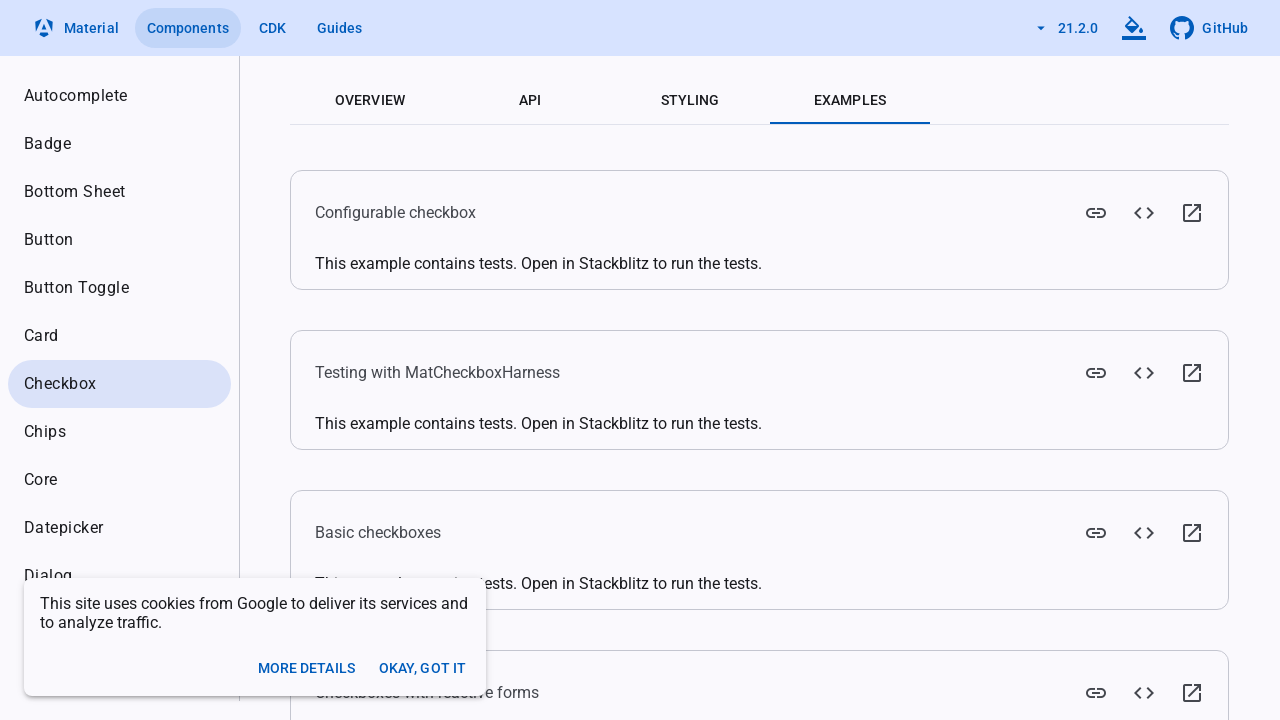

Clicked 'Checked' checkbox to select it at (361, 348) on //label[text()='Checked']/preceding-sibling::div/input
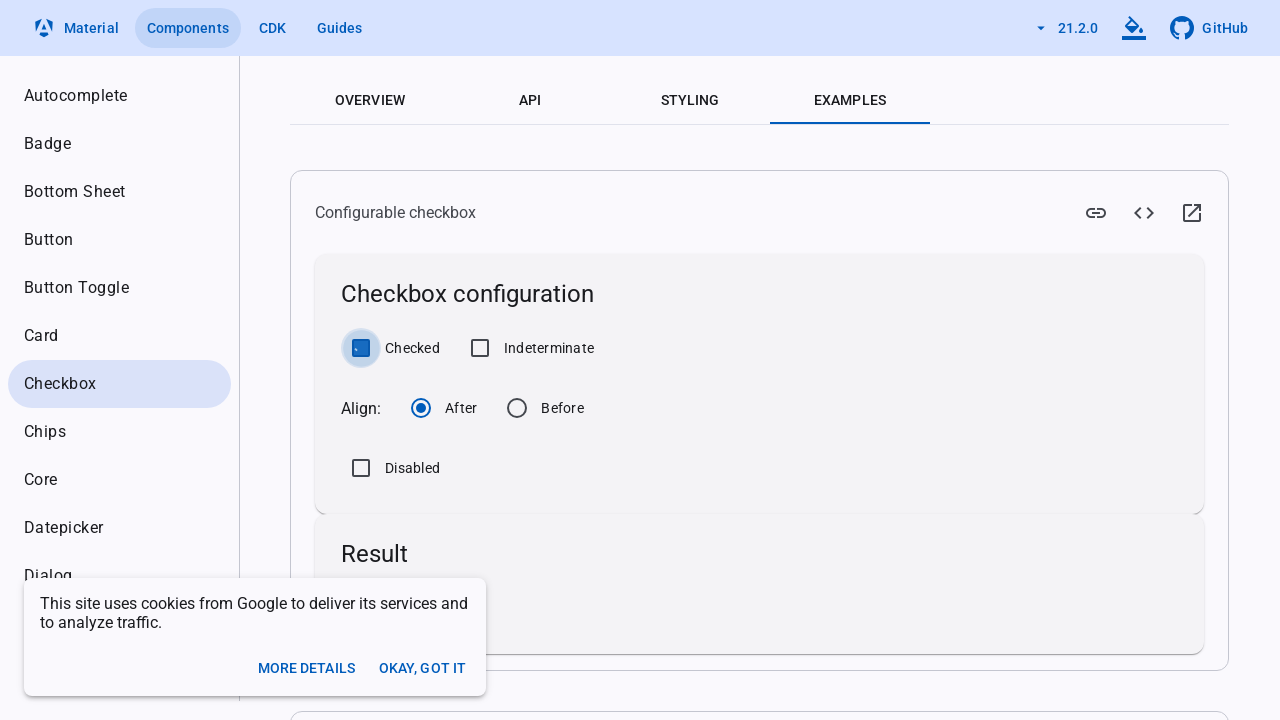

Verified 'Checked' checkbox is selected
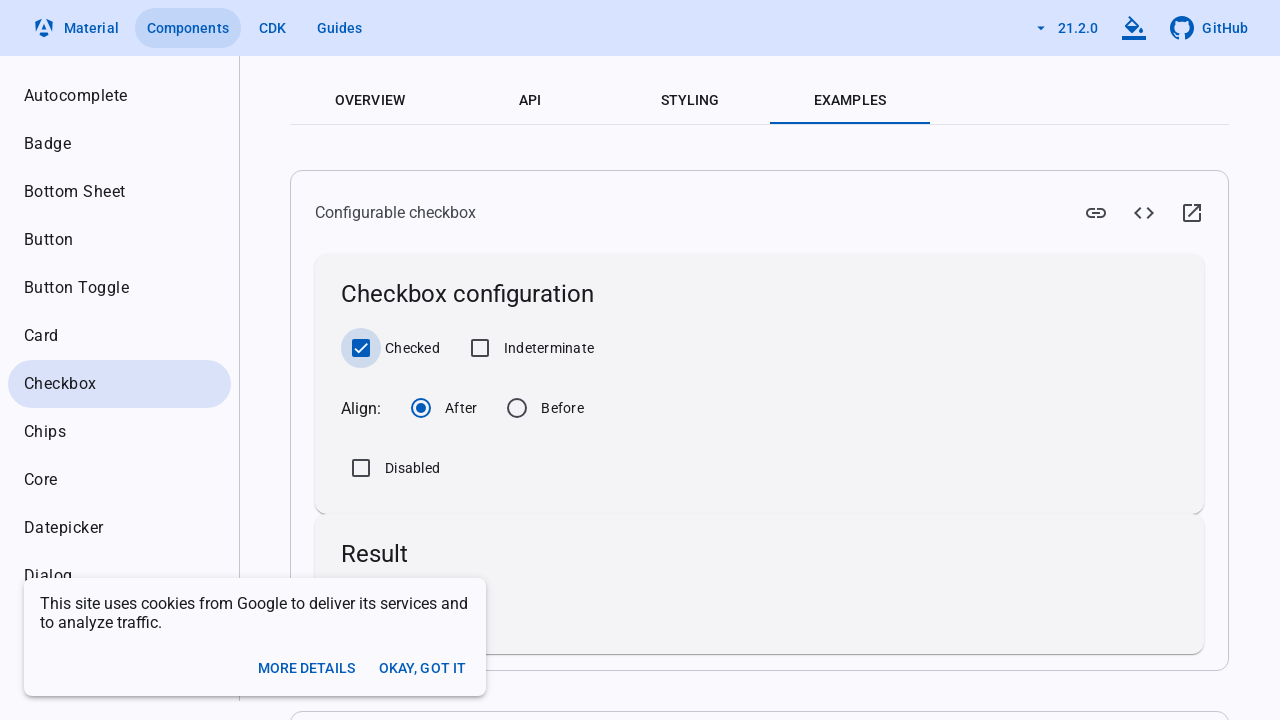

Clicked 'Indeterminate' checkbox to select it at (480, 348) on //label[text()='Indeterminate']/preceding-sibling::div/input
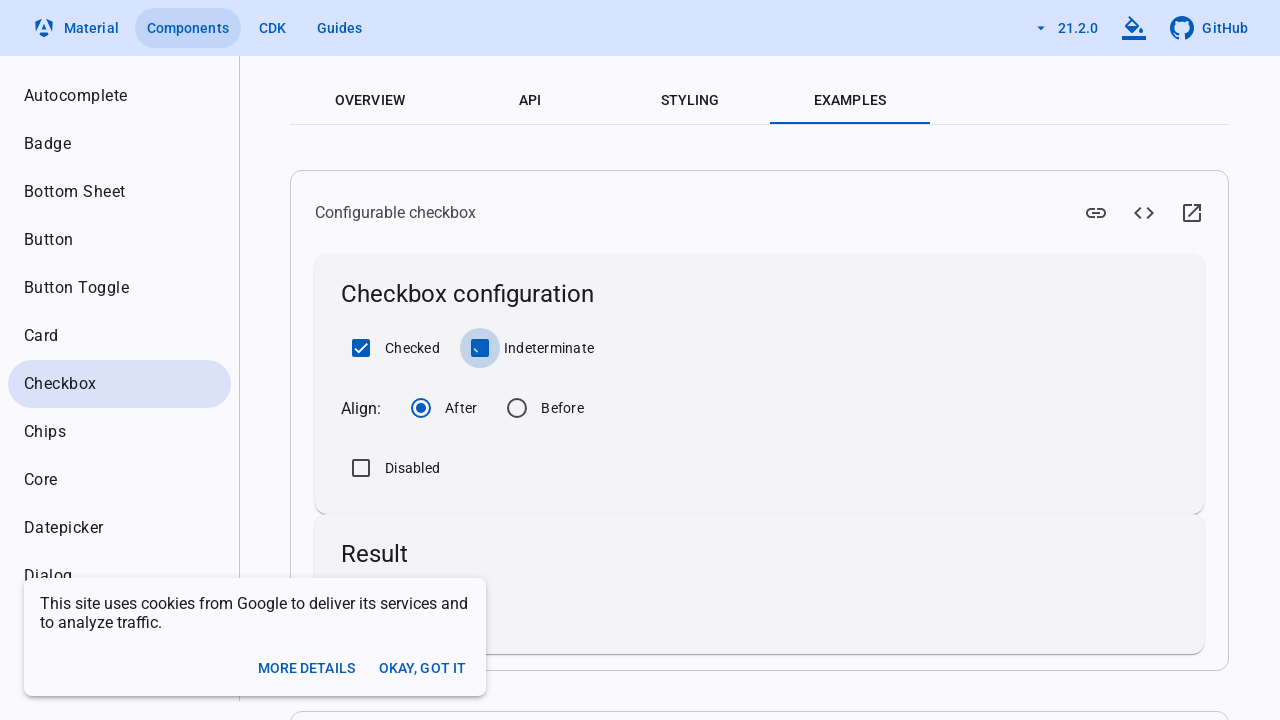

Verified 'Indeterminate' checkbox is selected
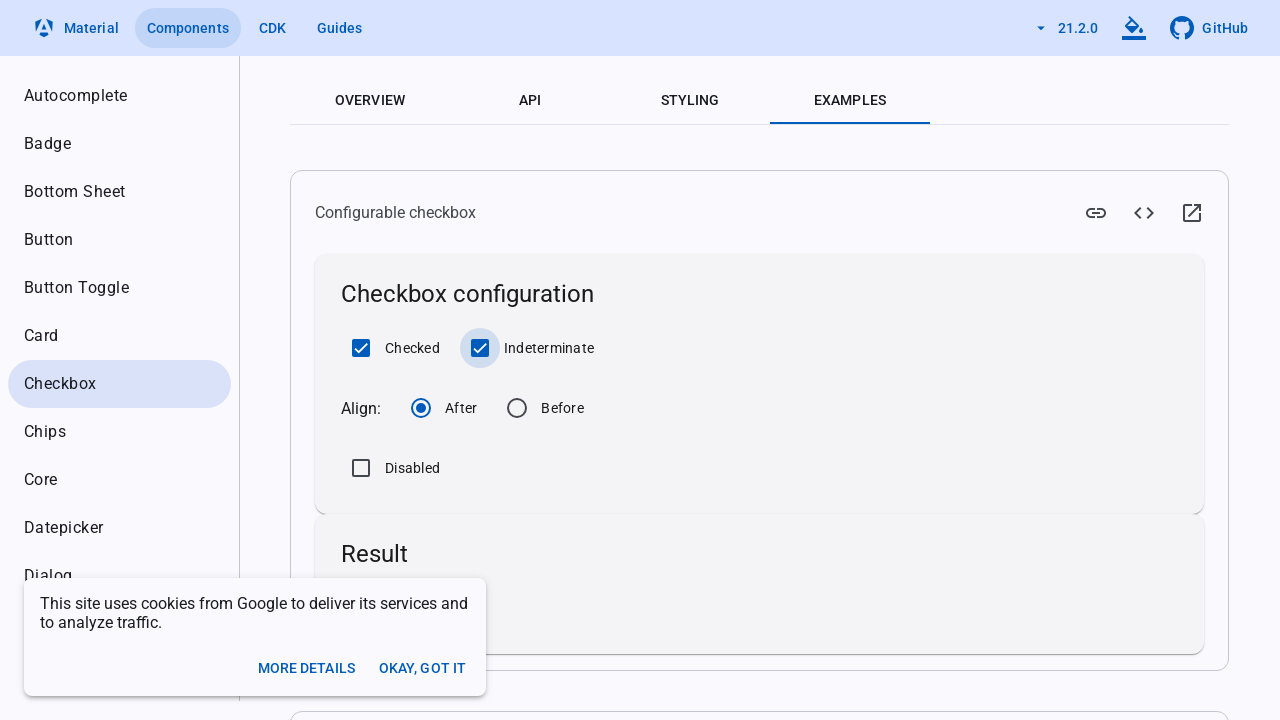

Clicked 'Checked' checkbox to deselect it at (361, 348) on //label[text()='Checked']/preceding-sibling::div/input
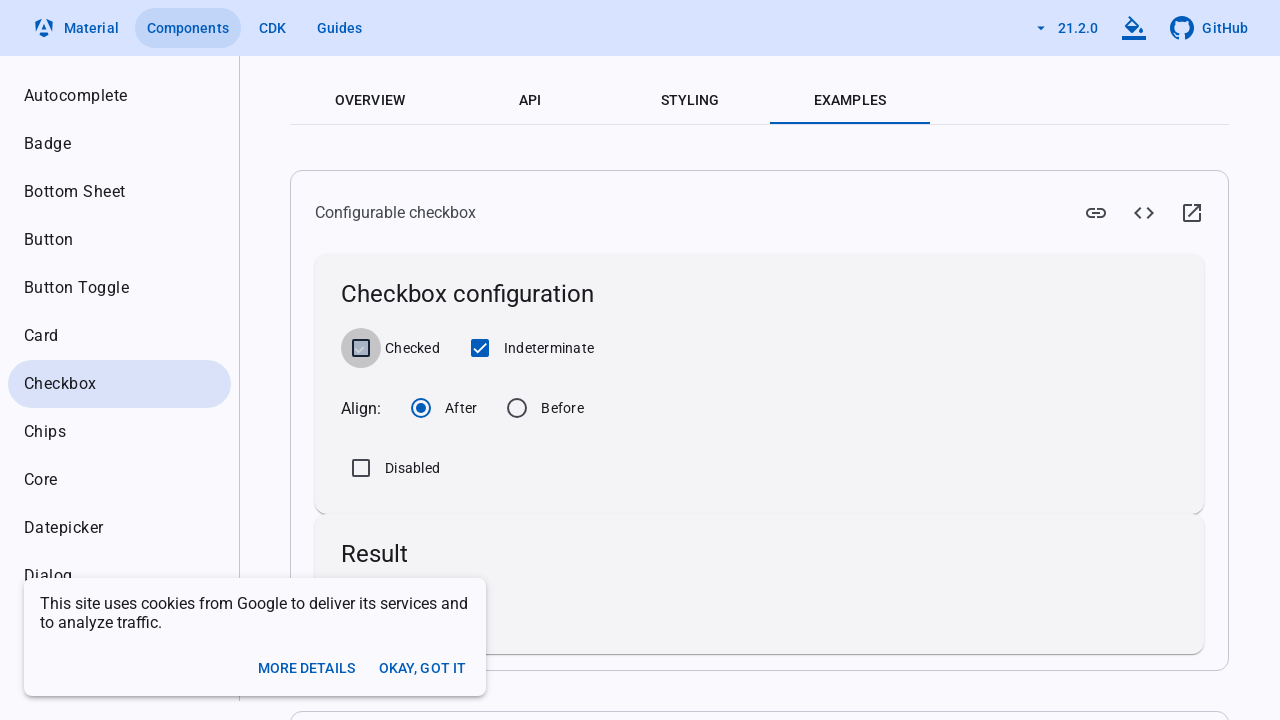

Verified 'Checked' checkbox is deselected
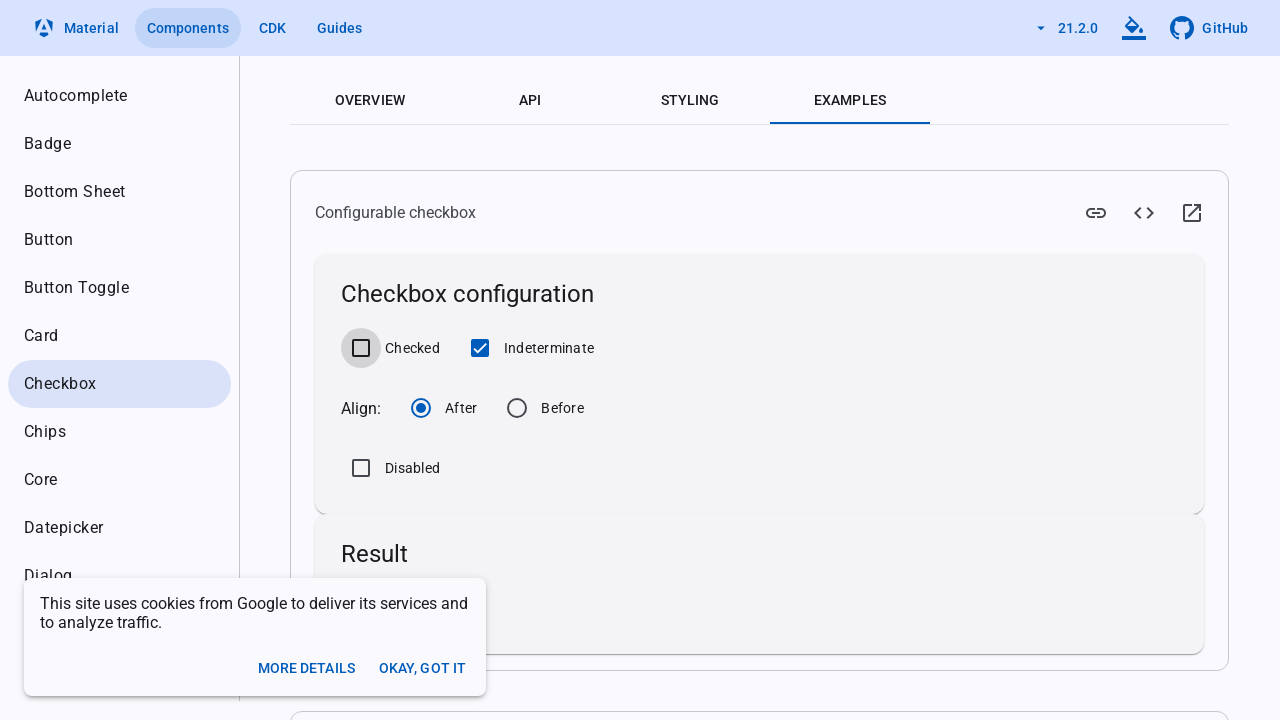

Clicked 'Indeterminate' checkbox to deselect it at (480, 348) on //label[text()='Indeterminate']/preceding-sibling::div/input
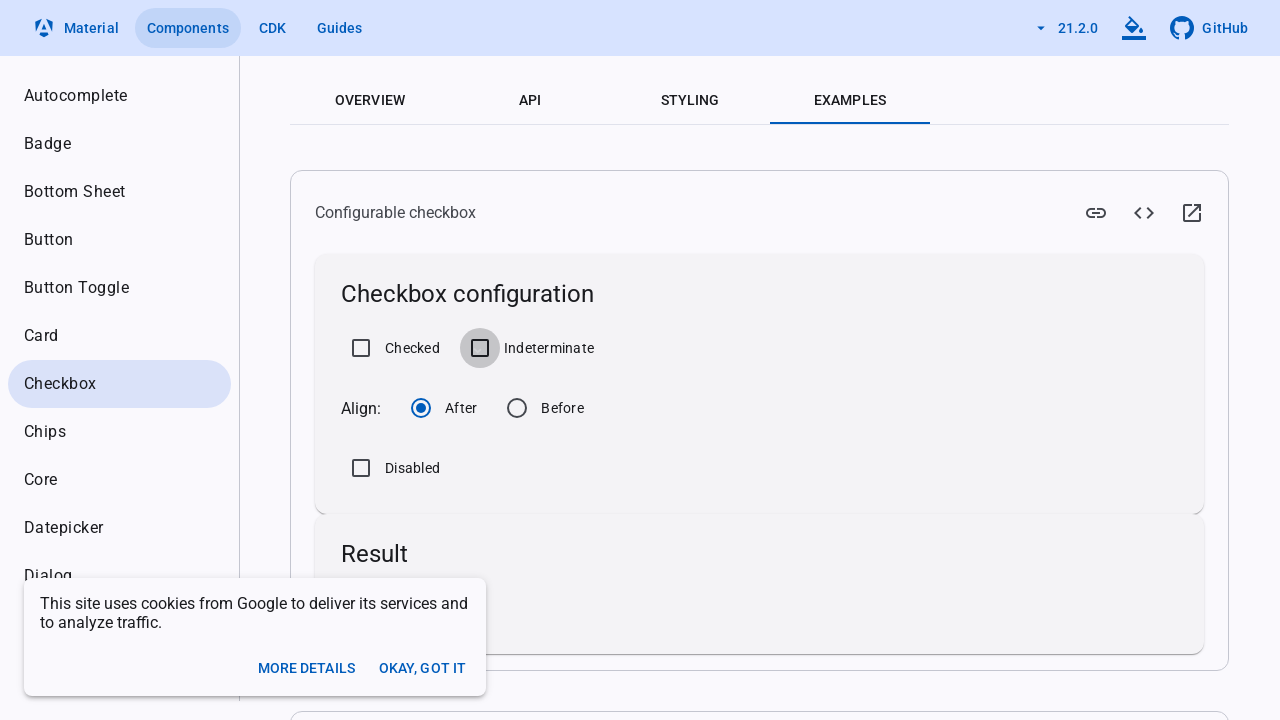

Verified 'Indeterminate' checkbox is deselected
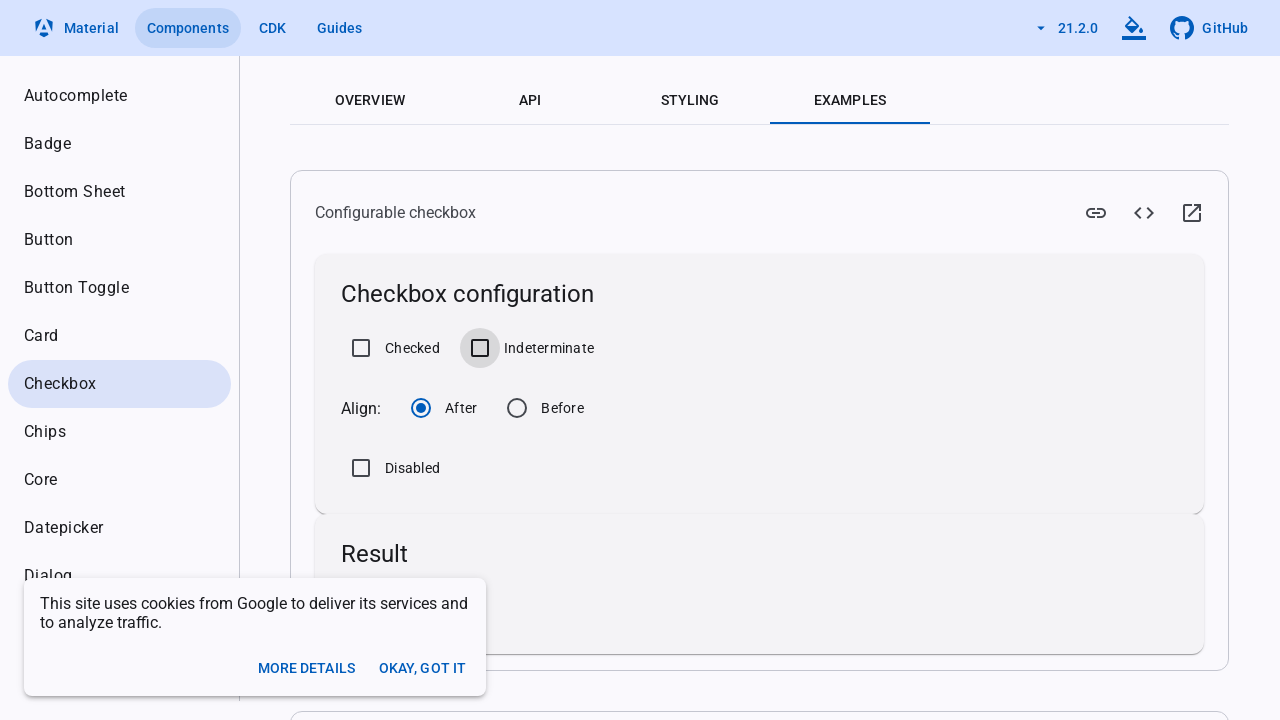

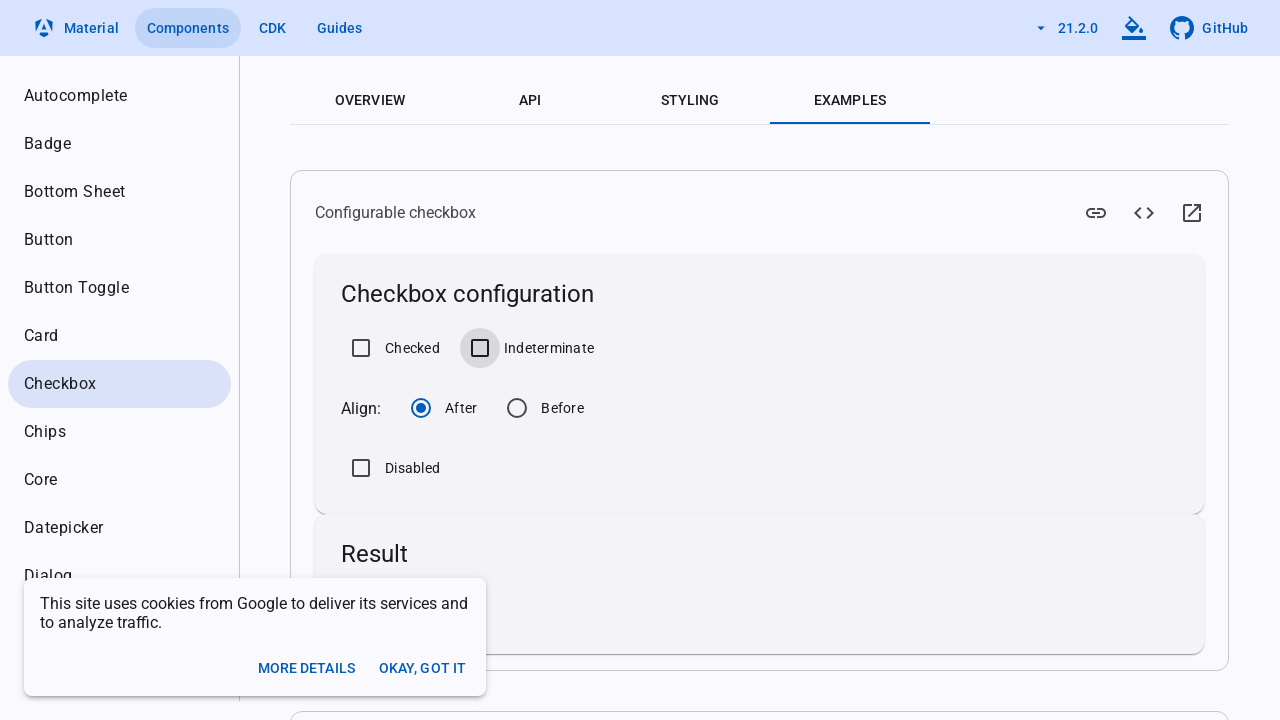